Navigates to DuckDuckGo homepage and verifies the page loads successfully by checking the page title.

Starting URL: https://duckduckgo.com/

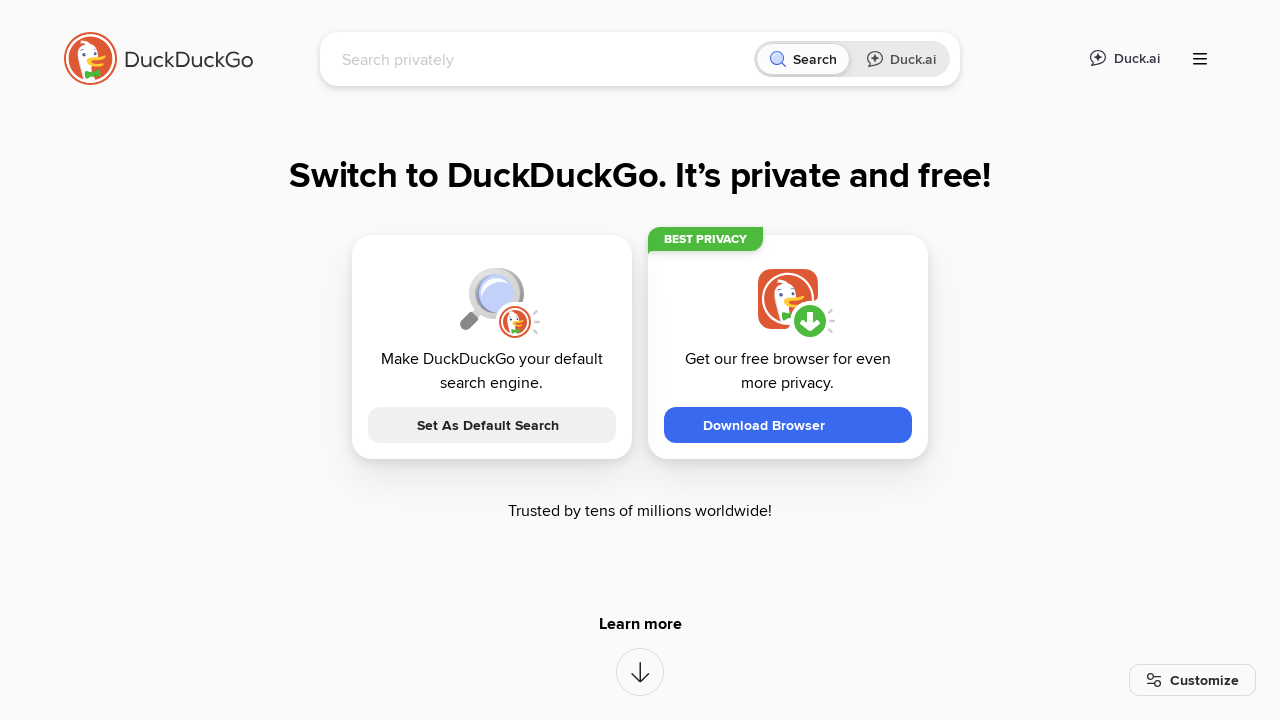

Waited for page to reach domcontentloaded state
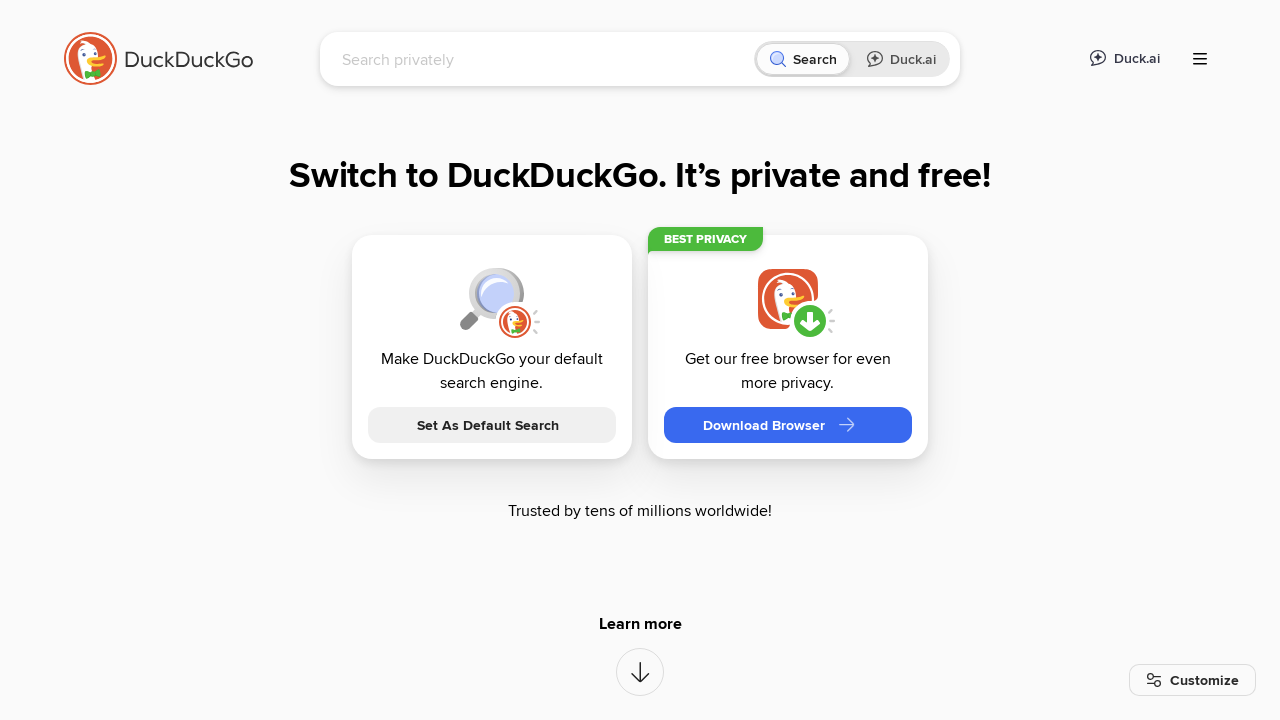

Verified page title contains 'DuckDuckGo'
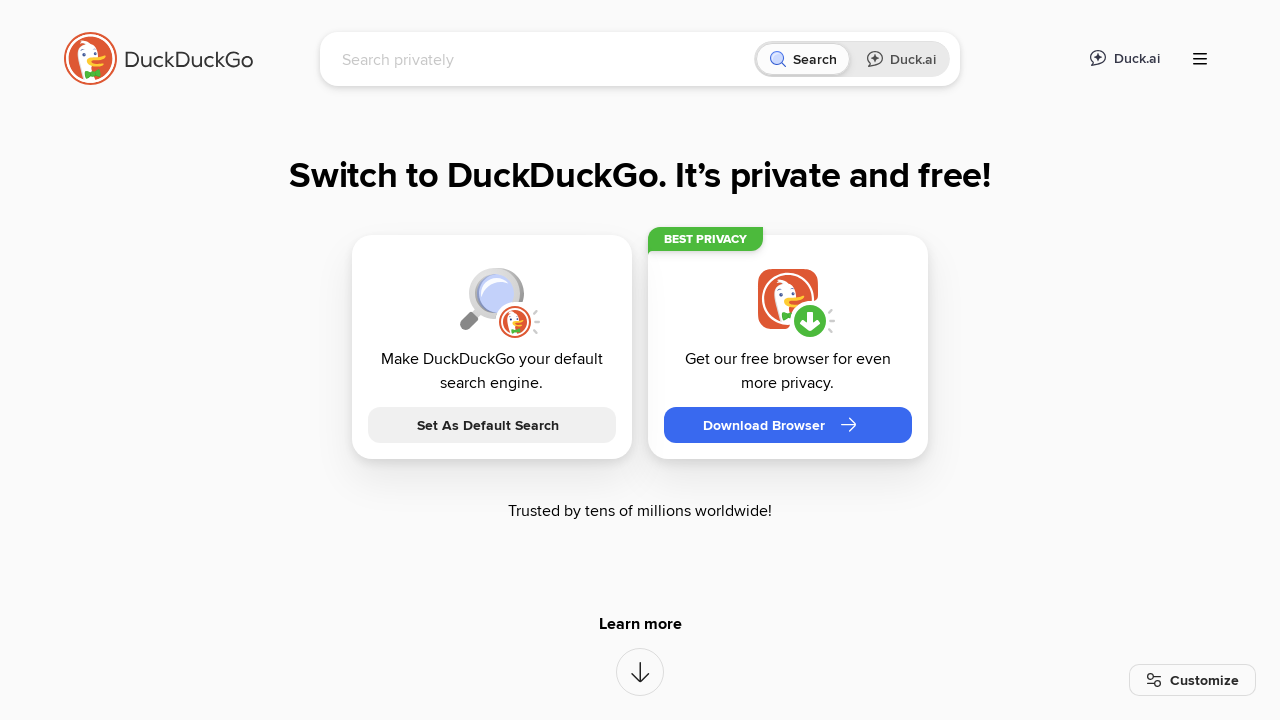

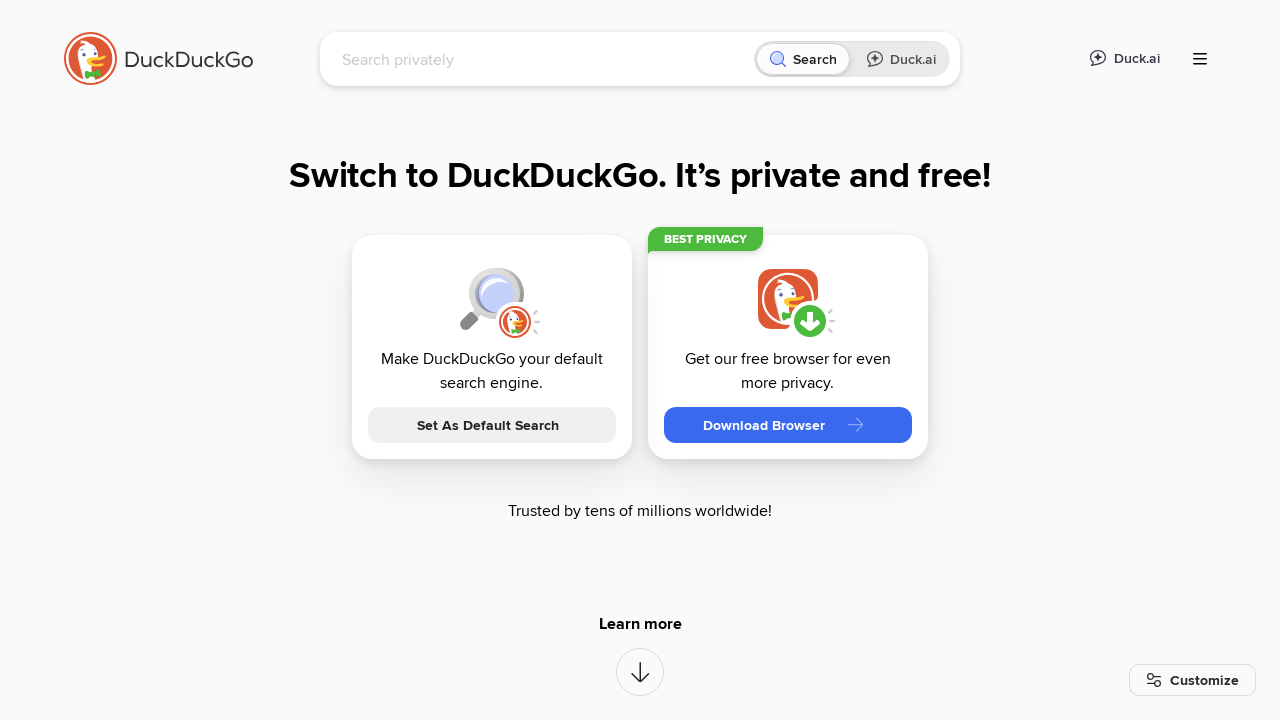